Tests the getAttribute method by navigating to a practice form page, filling in a name field with a value, and retrieving the placeholder attribute of the input element.

Starting URL: https://www.tutorialspoint.com/selenium/practice/selenium_automation_practice.php

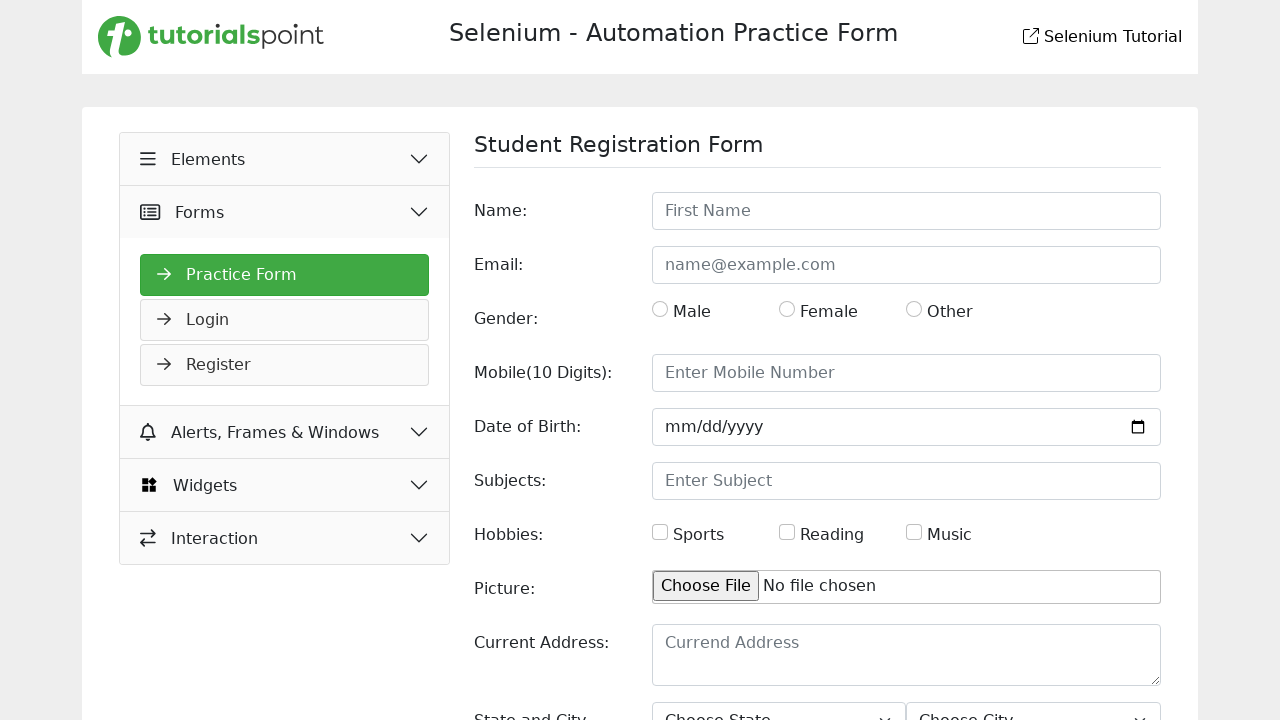

Navigated to Selenium practice form page
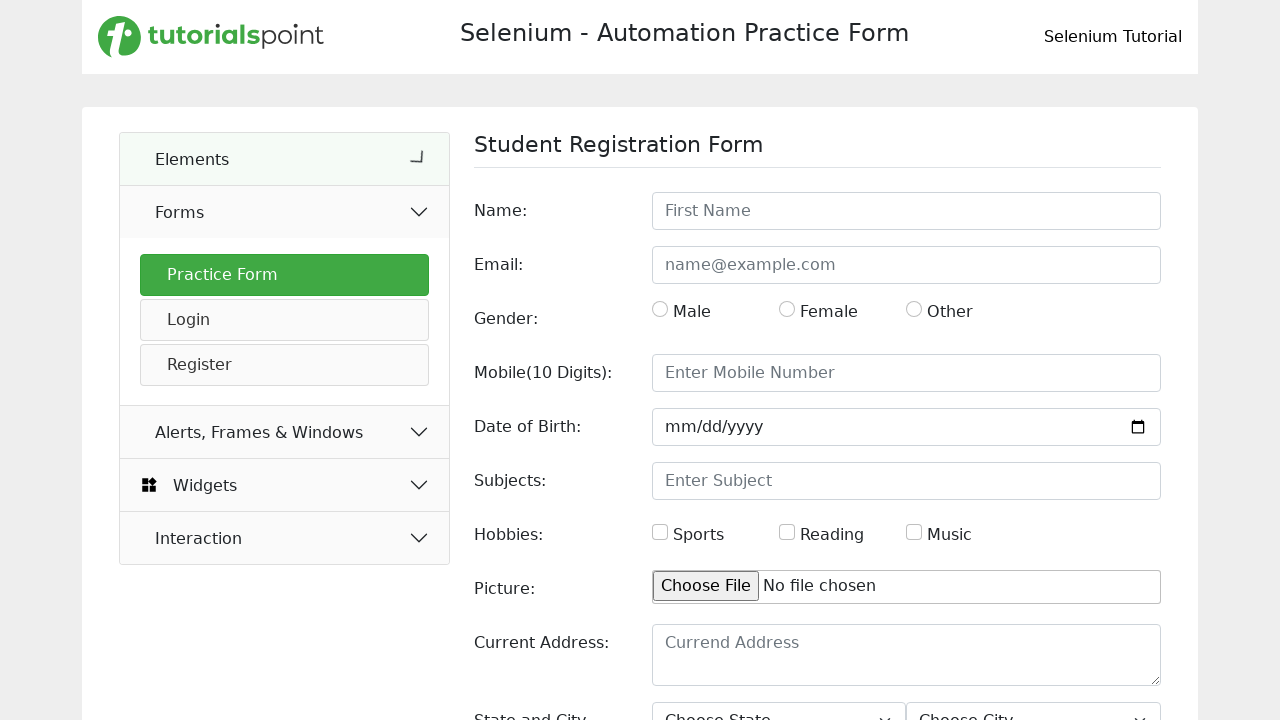

Filled name field with 'John Doe' on input#name
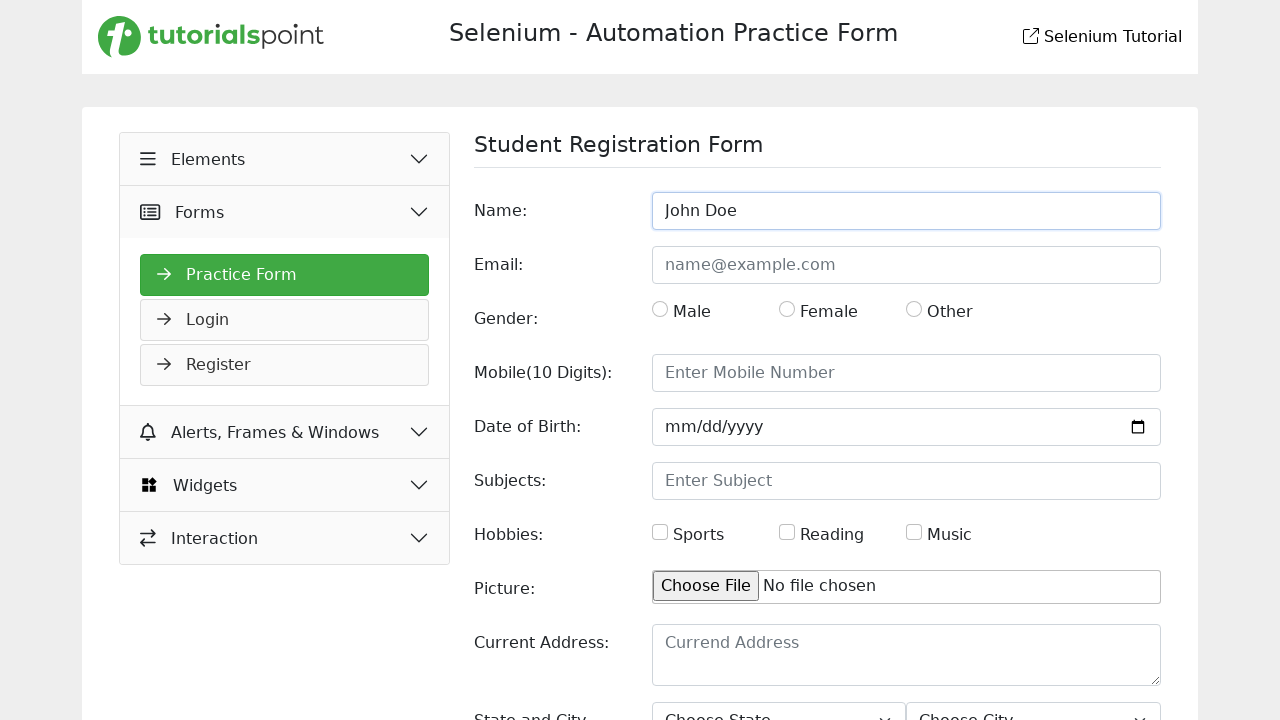

Located name input element
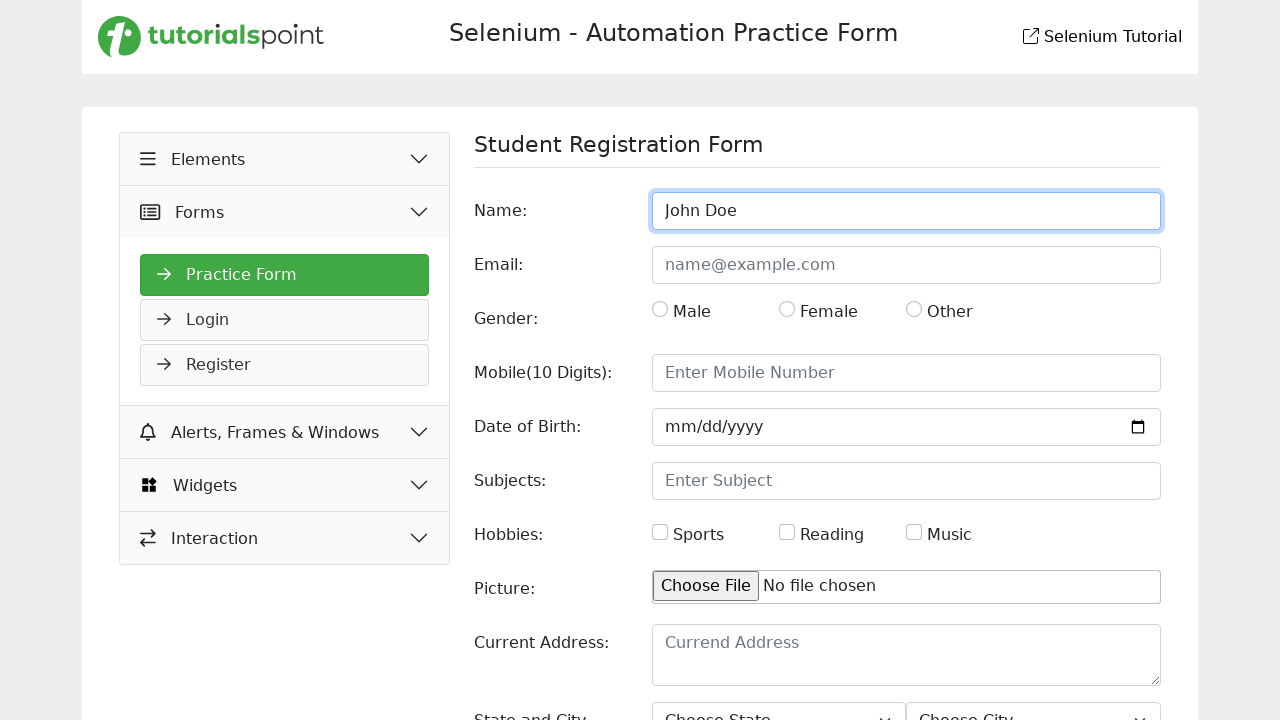

Retrieved placeholder attribute: 'First Name'
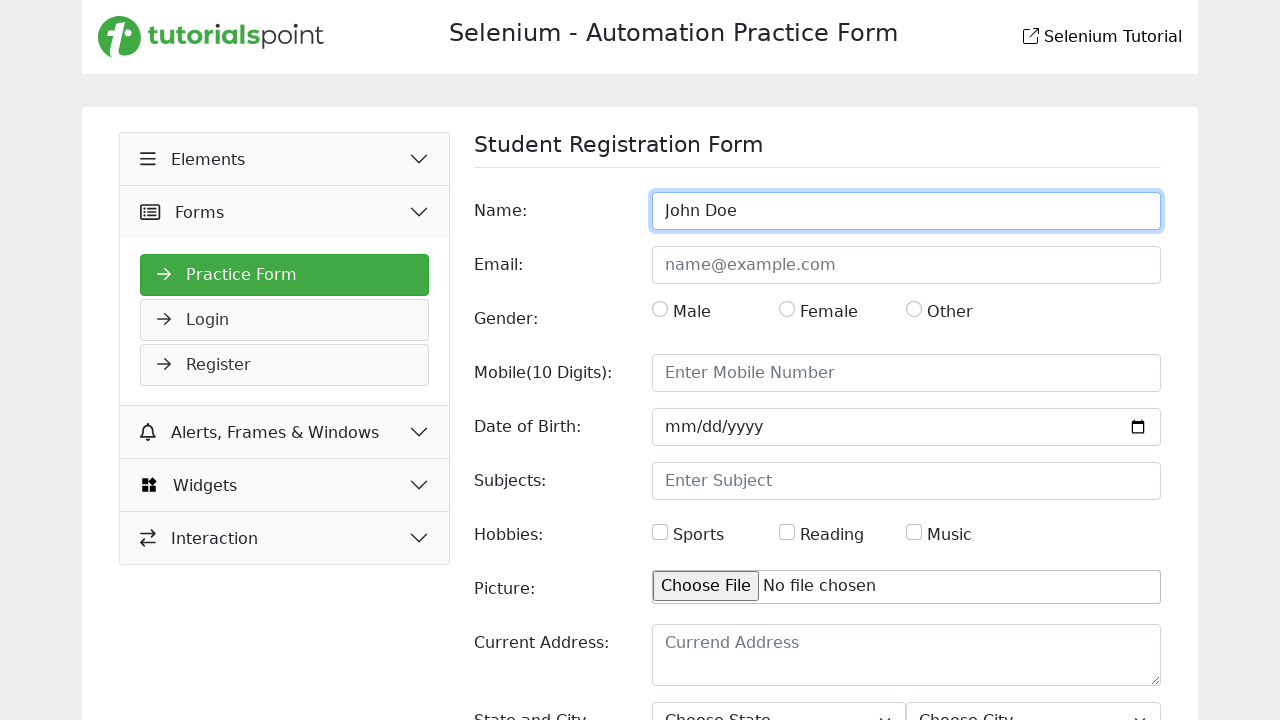

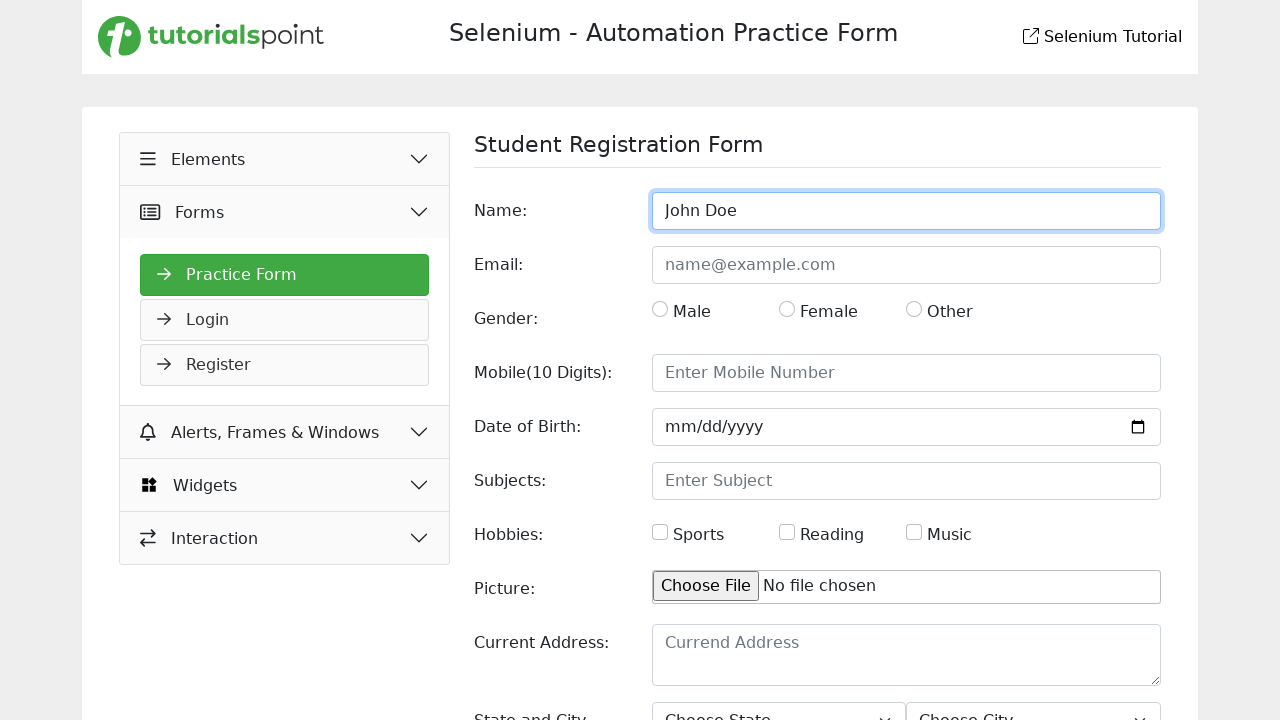